Tests working with multiple browser windows by clicking a link that opens a new window, then switching between the original and new window using window handle indices, verifying the page titles.

Starting URL: https://the-internet.herokuapp.com/windows

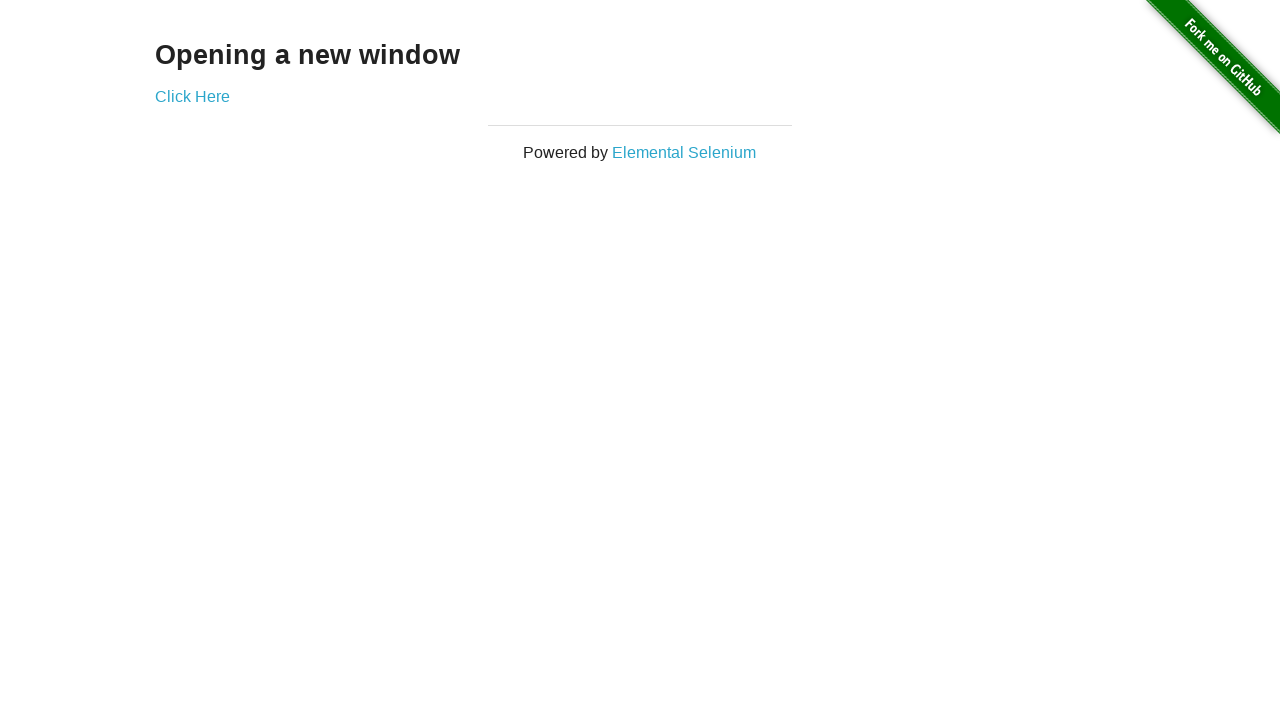

Clicked link to open new window at (192, 96) on .example a
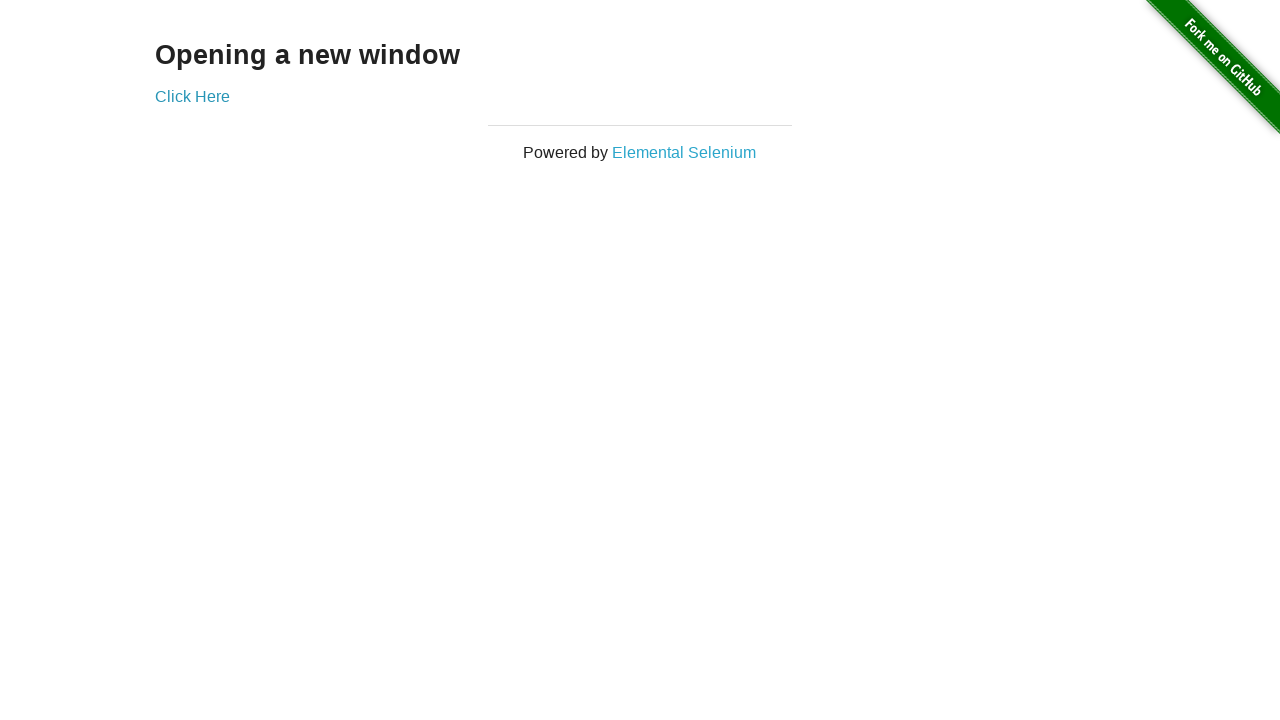

New window opened and captured at (192, 96) on .example a
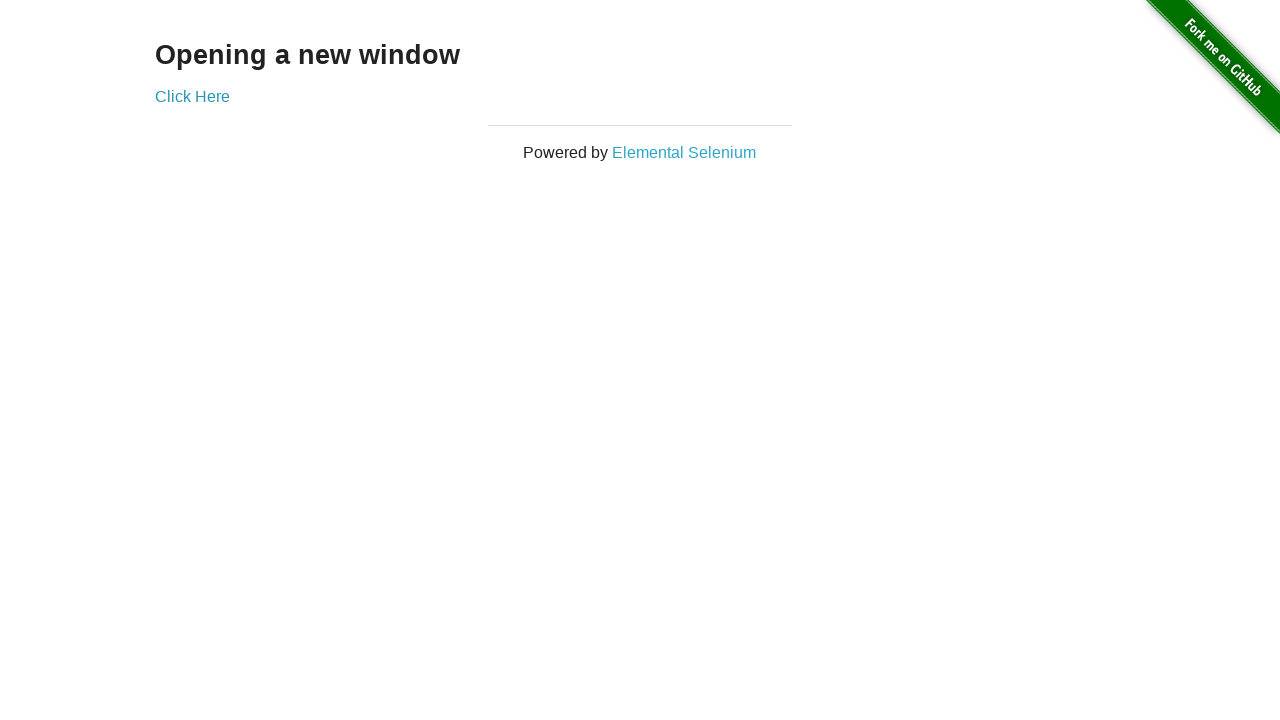

New page loaded completely
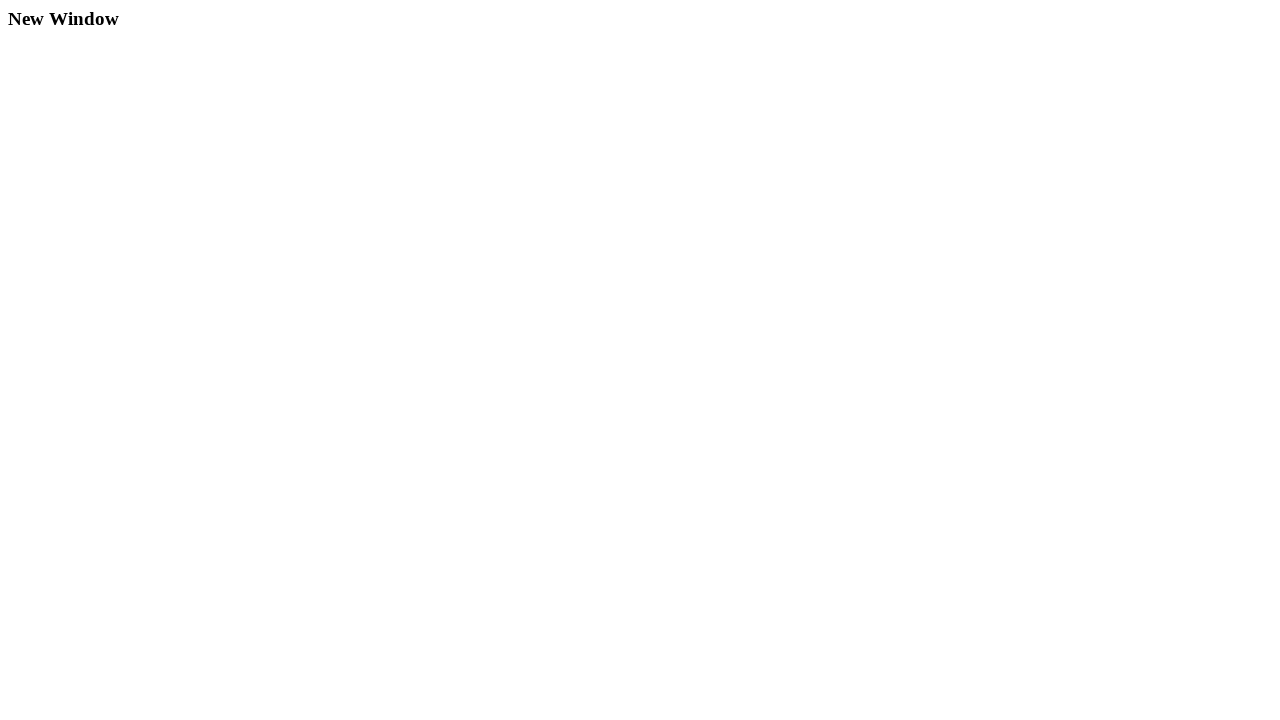

Verified original page title is 'The Internet'
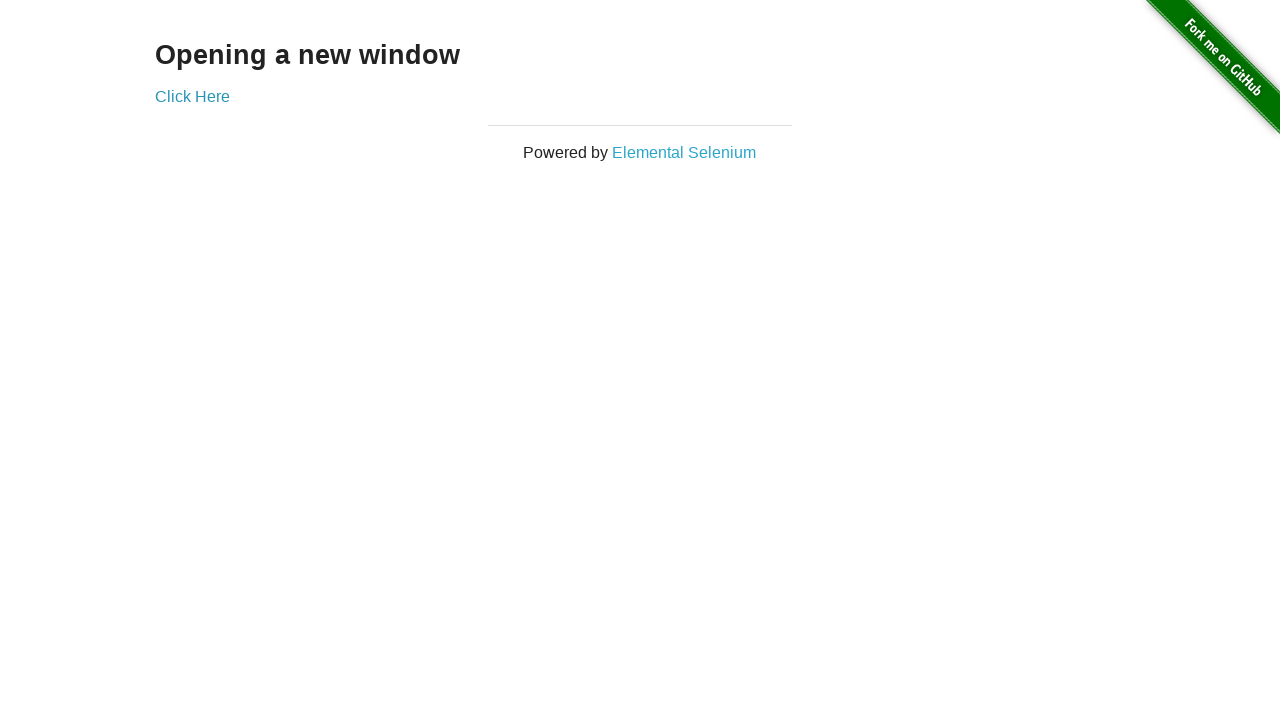

Waited for new page title to be set
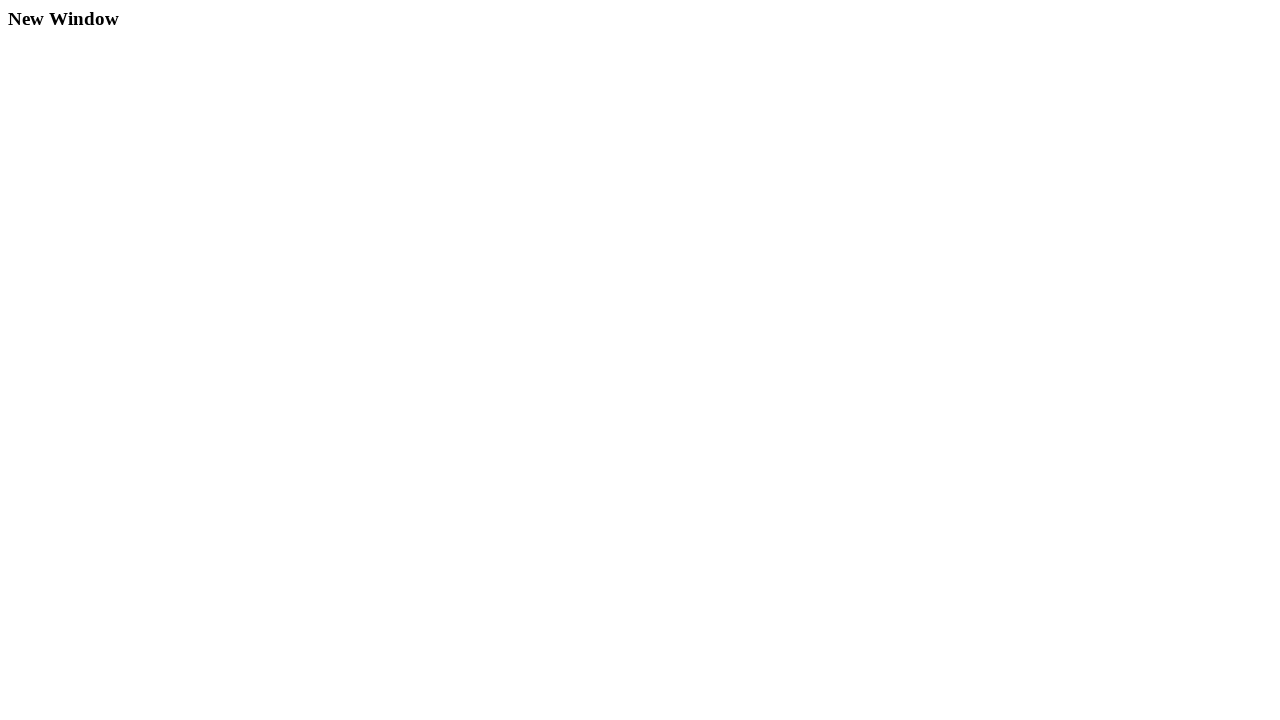

Verified new window title is 'New Window'
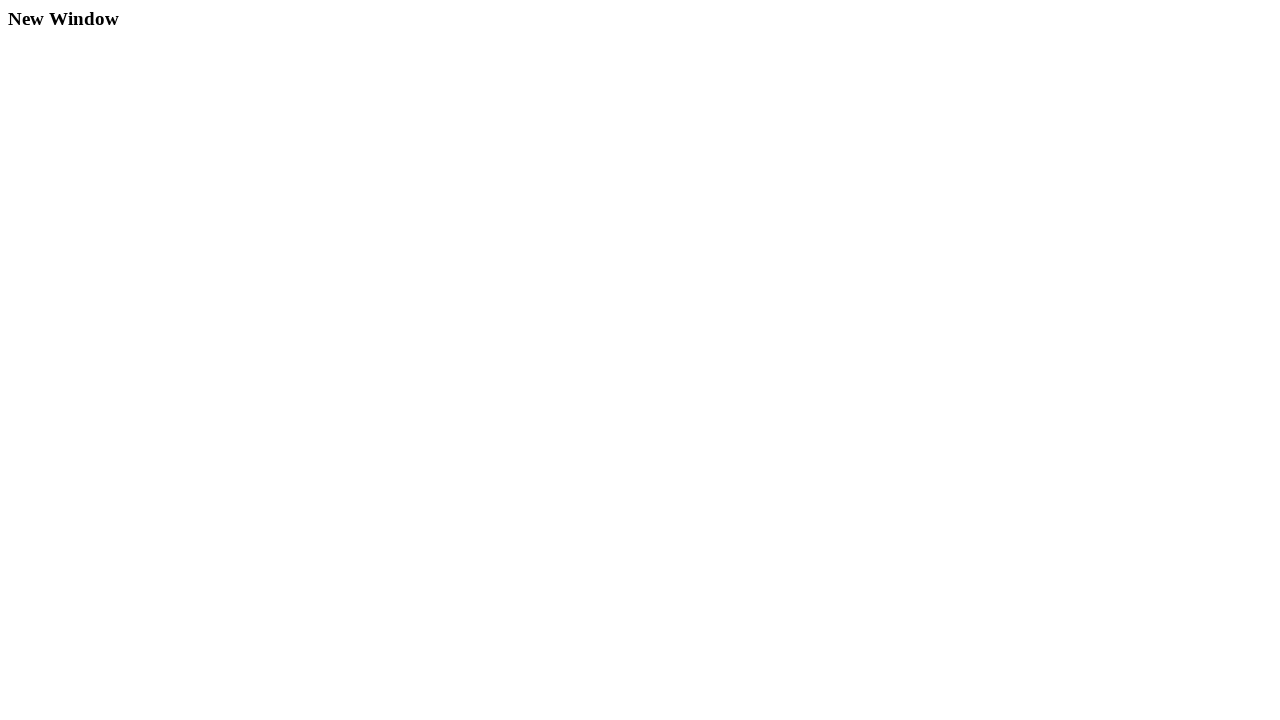

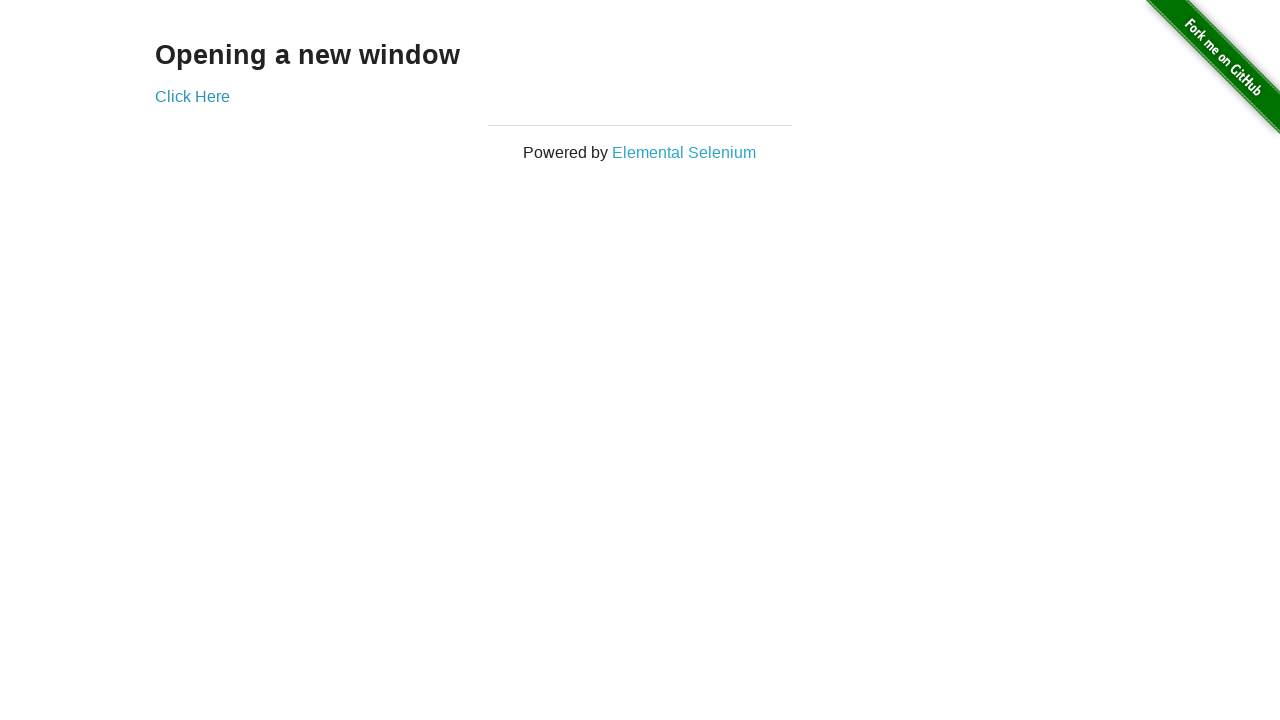